Tests DuckDuckGo search functionality by searching for a term and verifying the results page title

Starting URL: https://duckduckgo.com/

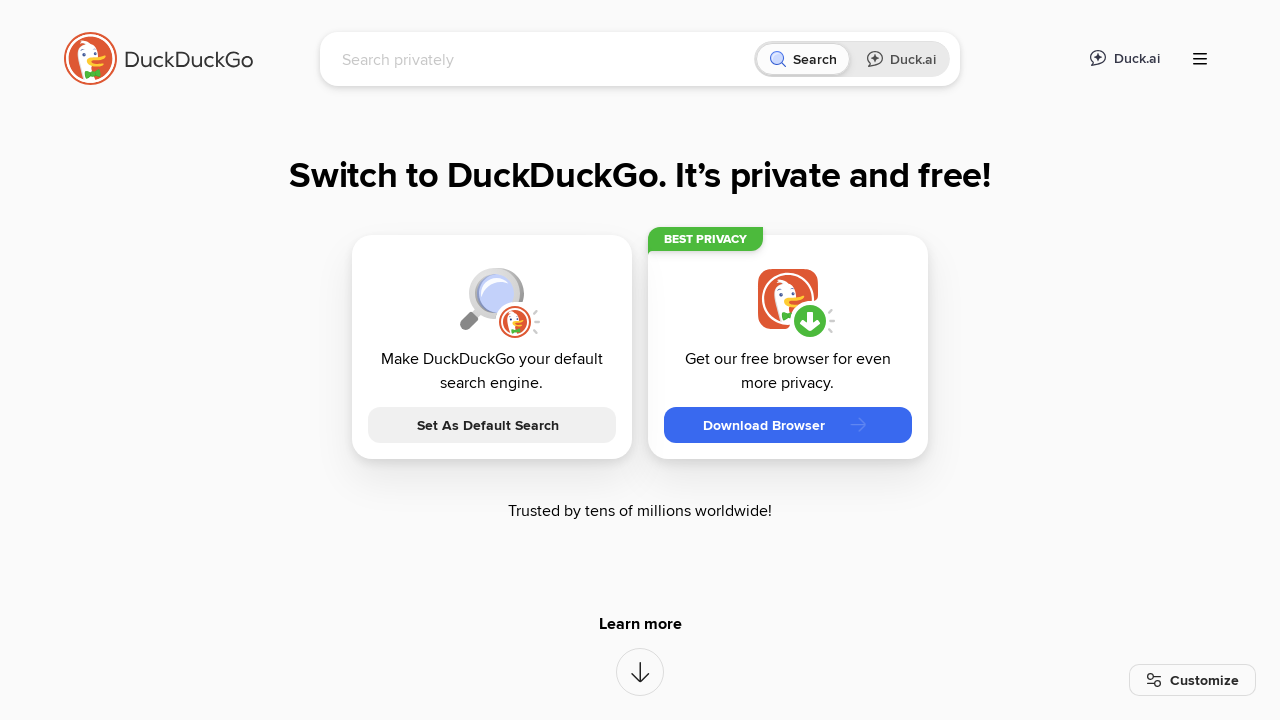

Waited for search box to be present
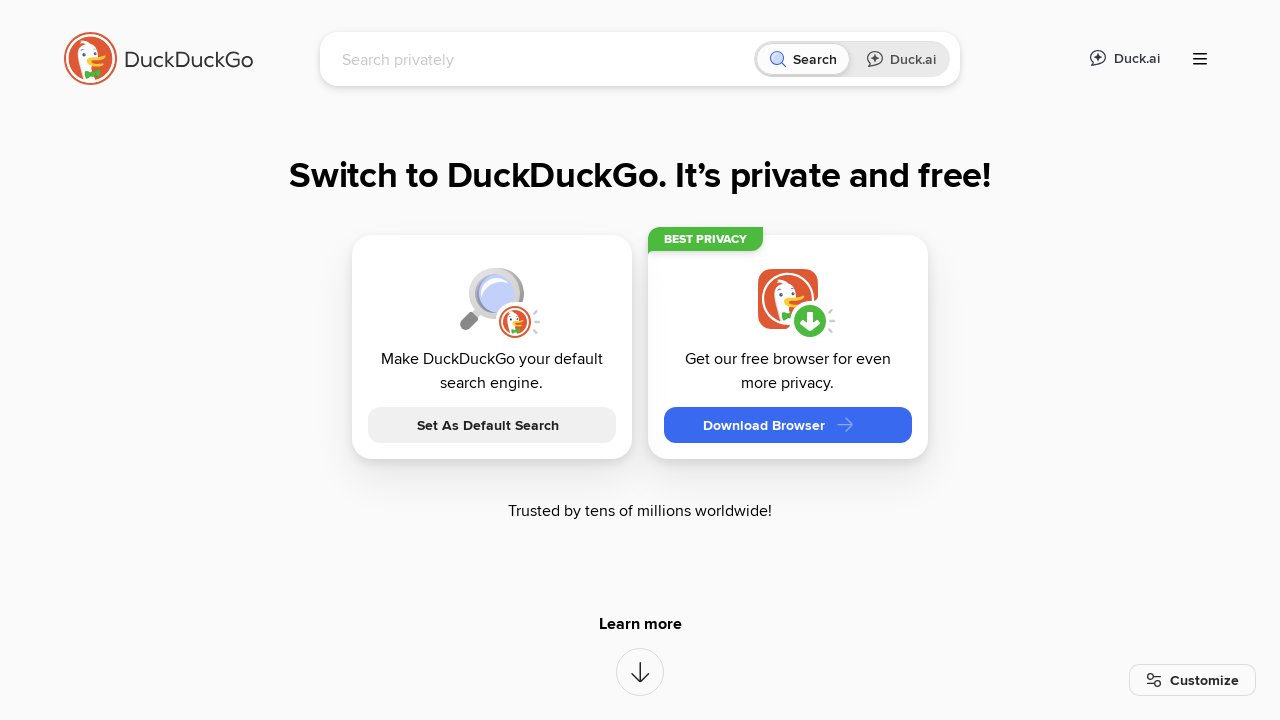

Filled search box with 'katalon' on input#searchbox_input
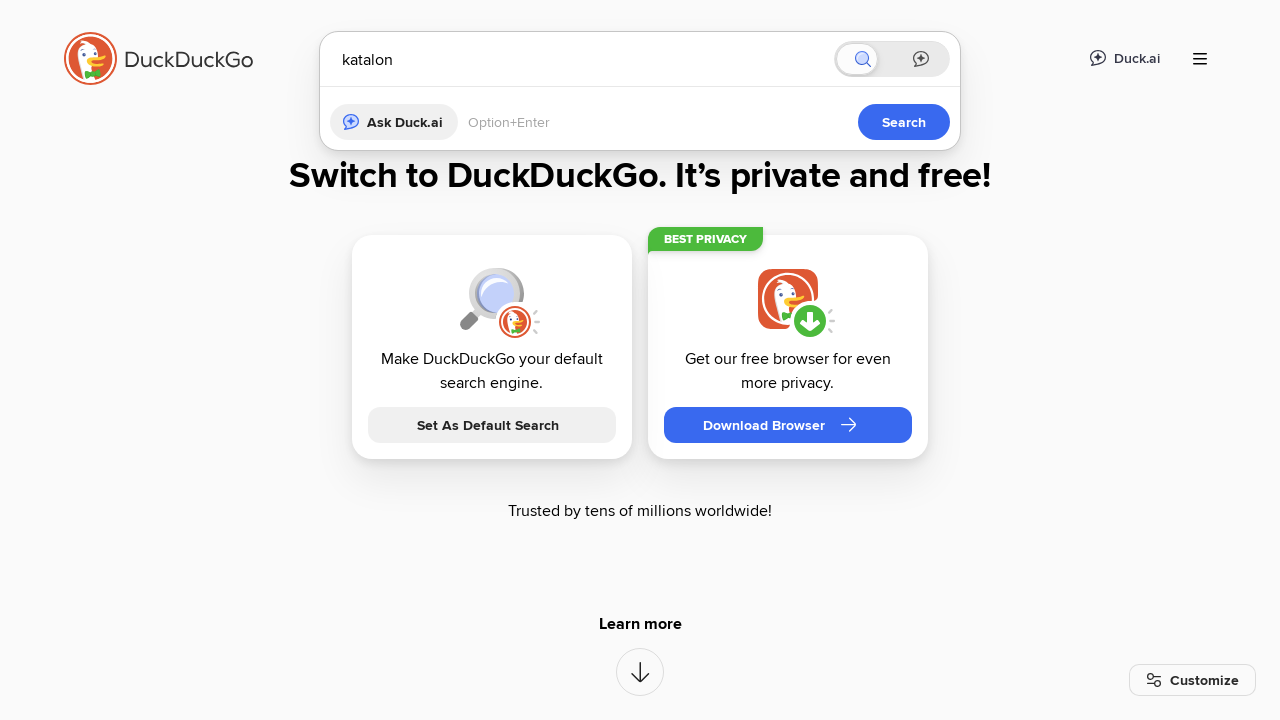

Pressed Enter to submit search query on input#searchbox_input
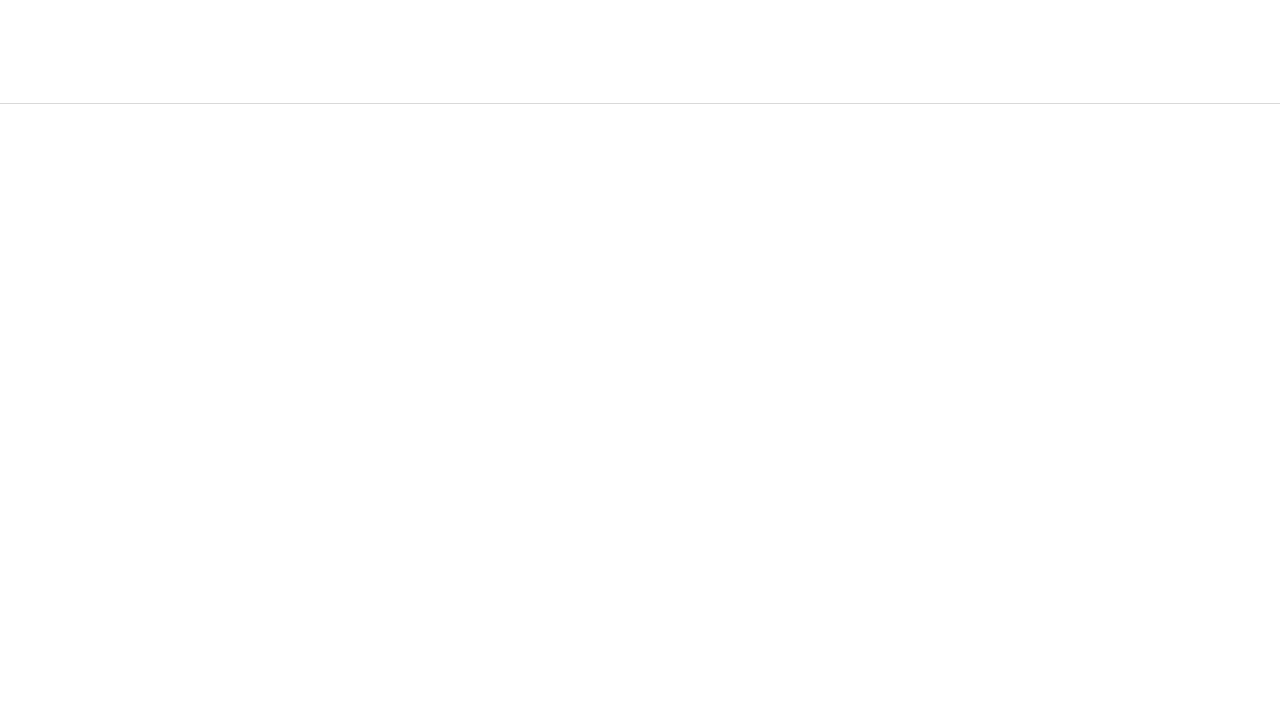

Results page loaded (networkidle state reached)
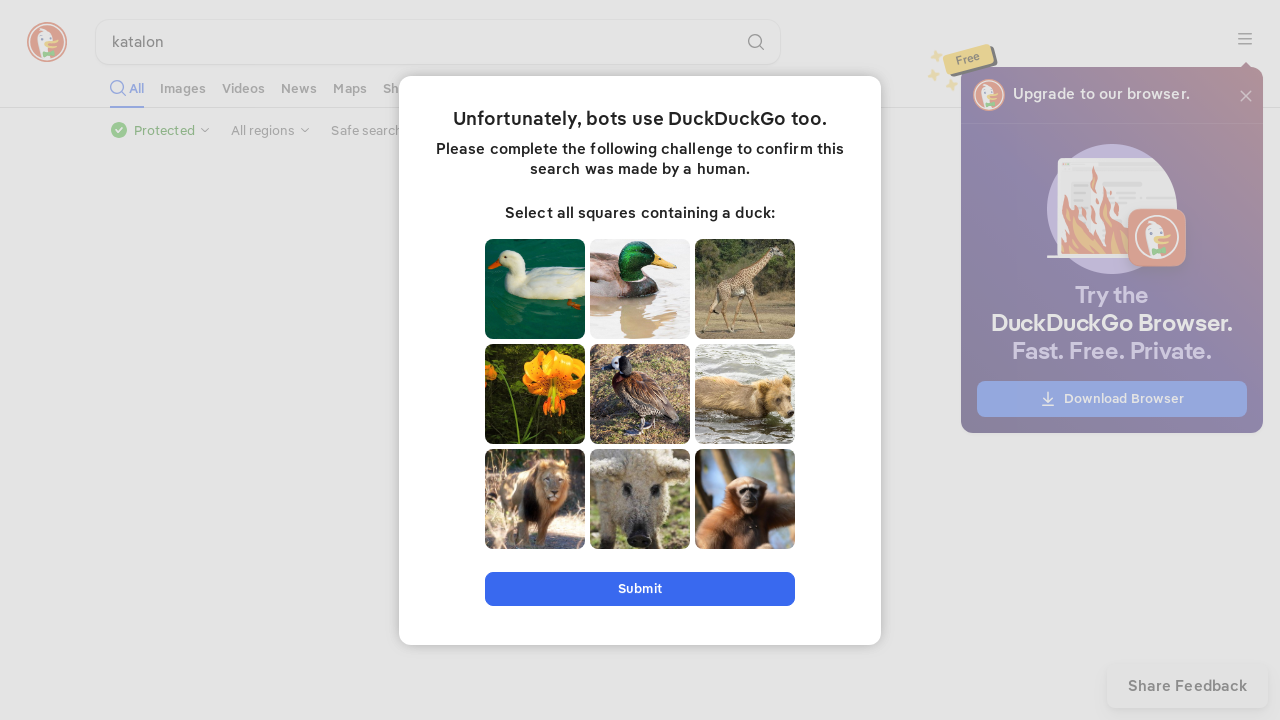

Verified page title contains 'katalon at DuckDuckGo'
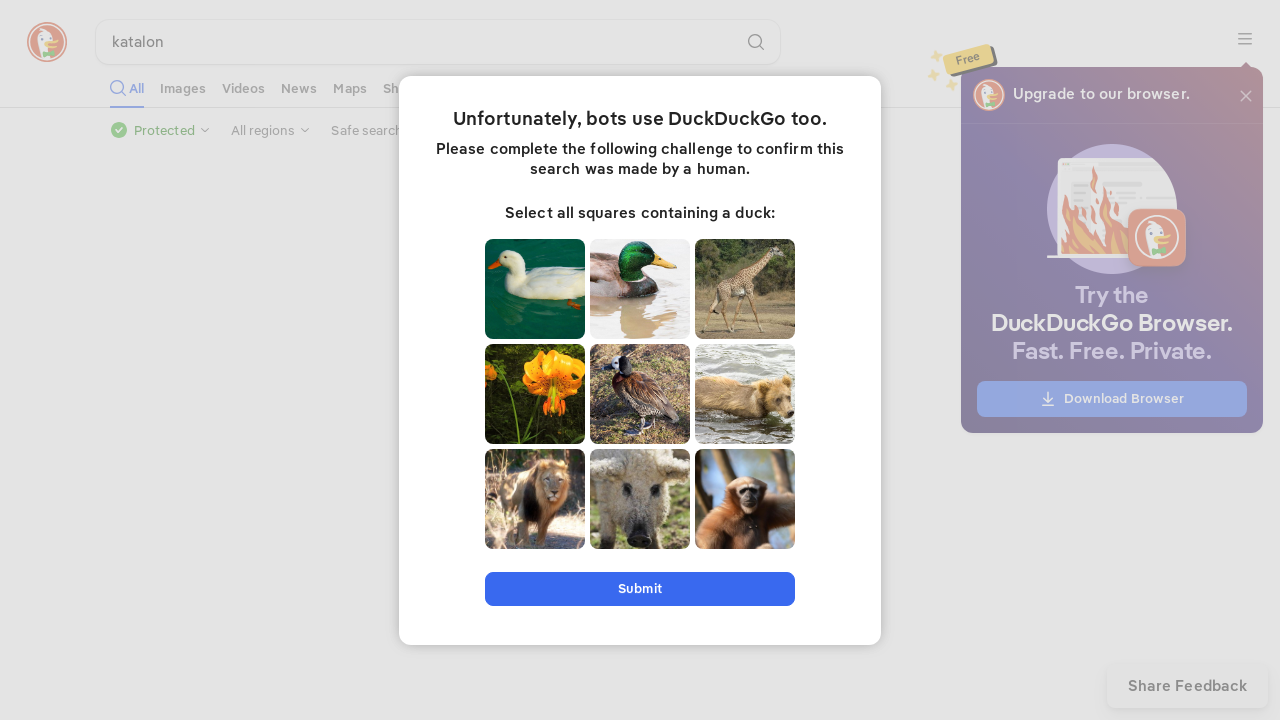

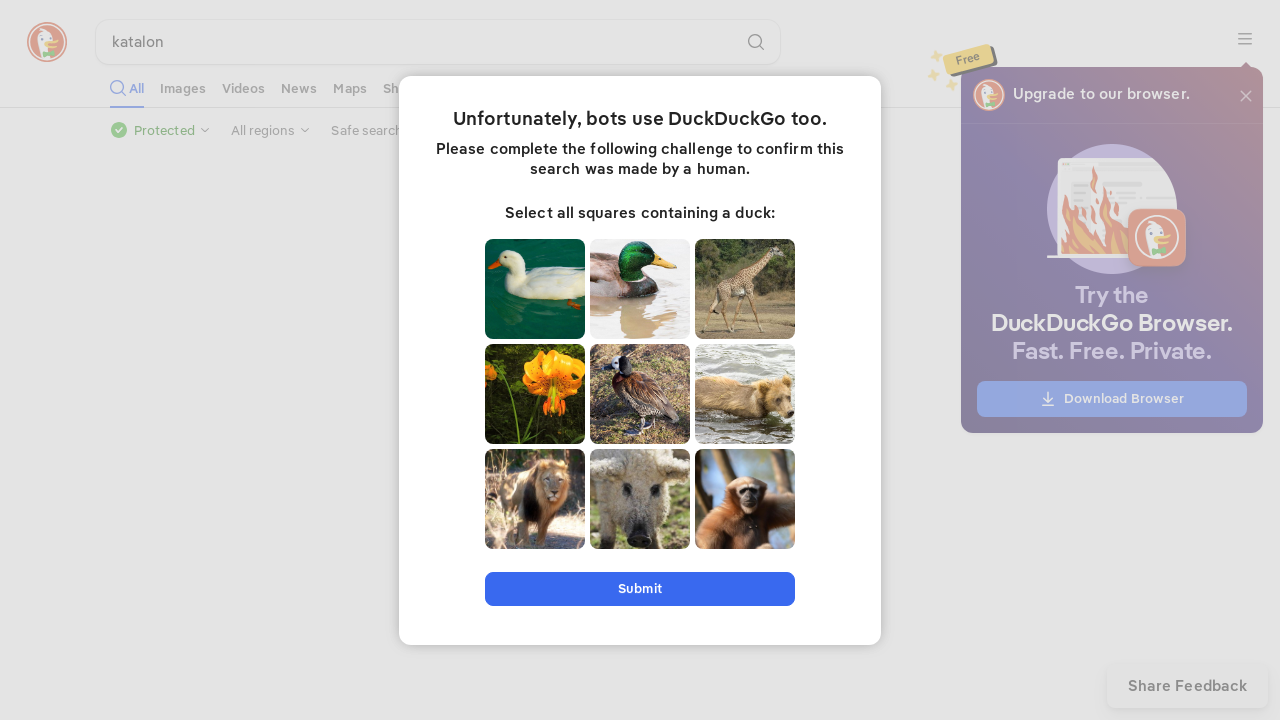